Navigates to a website and maximizes the browser window, then retrieves the current URL

Starting URL: https://vctcpune.com/

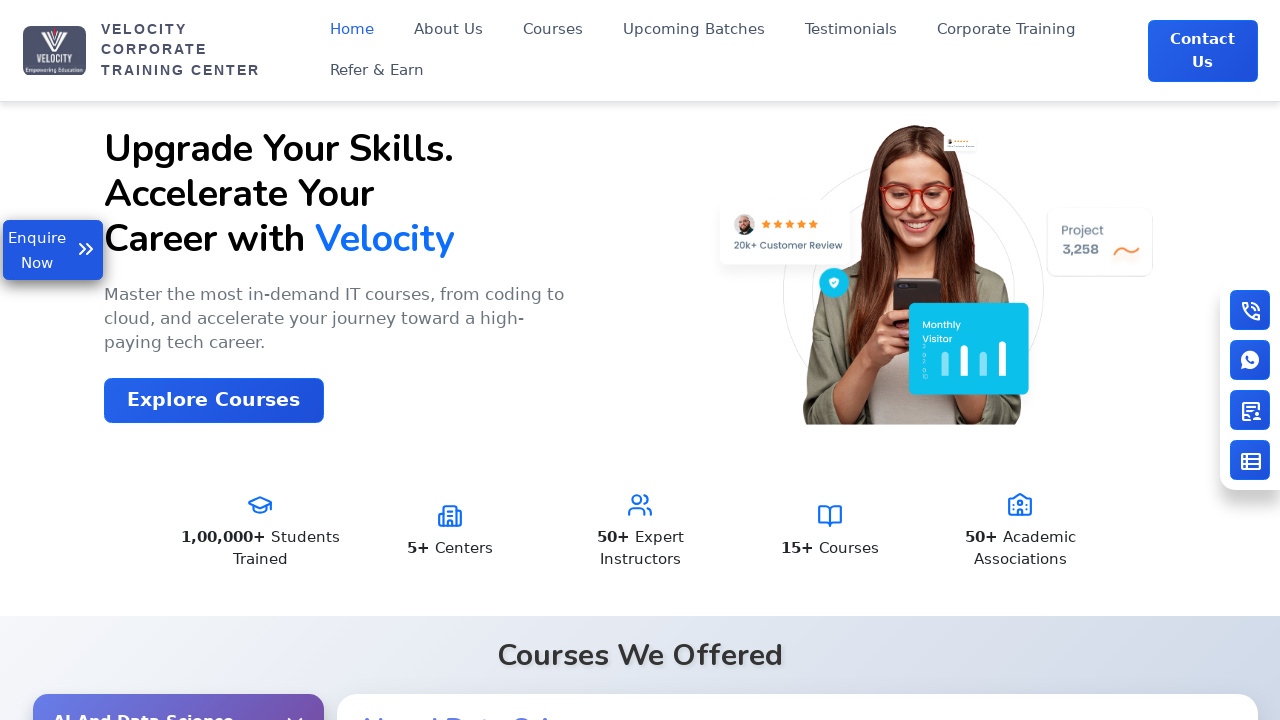

Set viewport size to 1920x1080 to maximize browser window
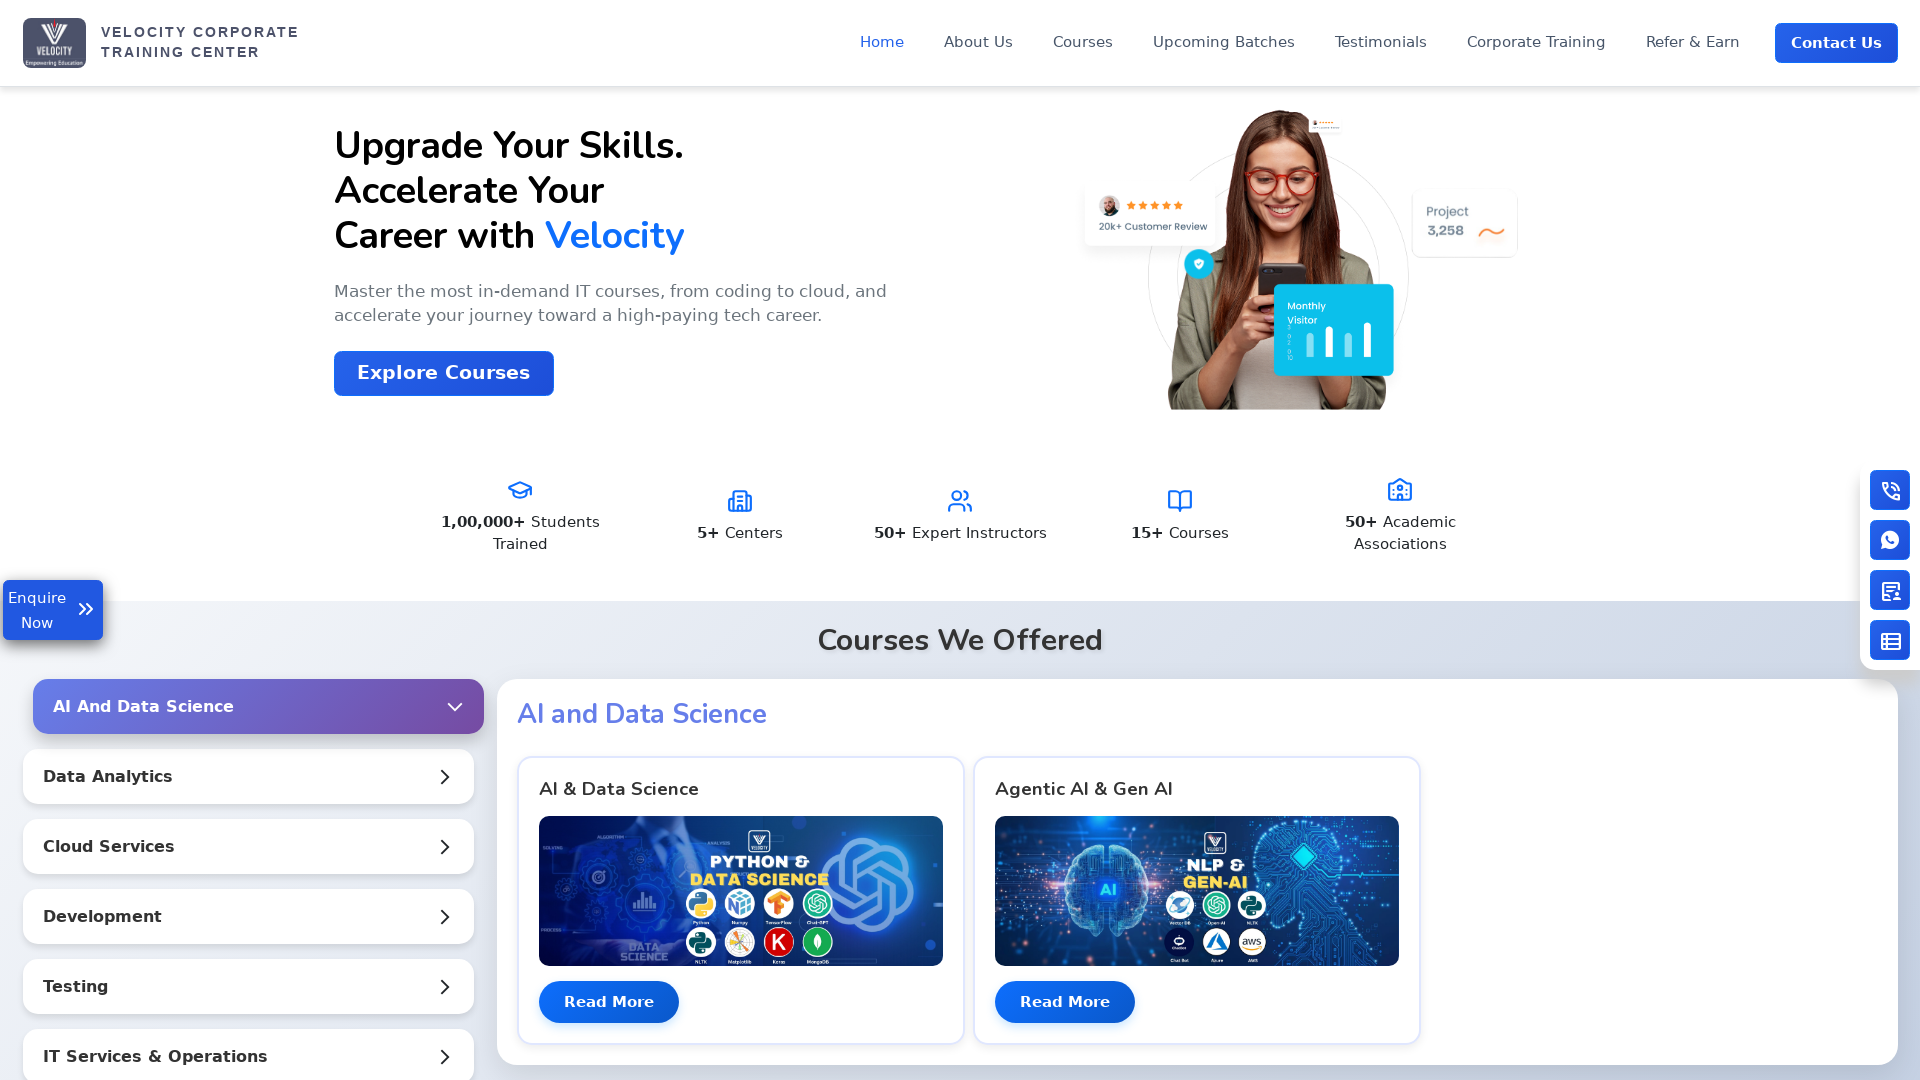

Retrieved current URL: https://www.vctcpune.com/
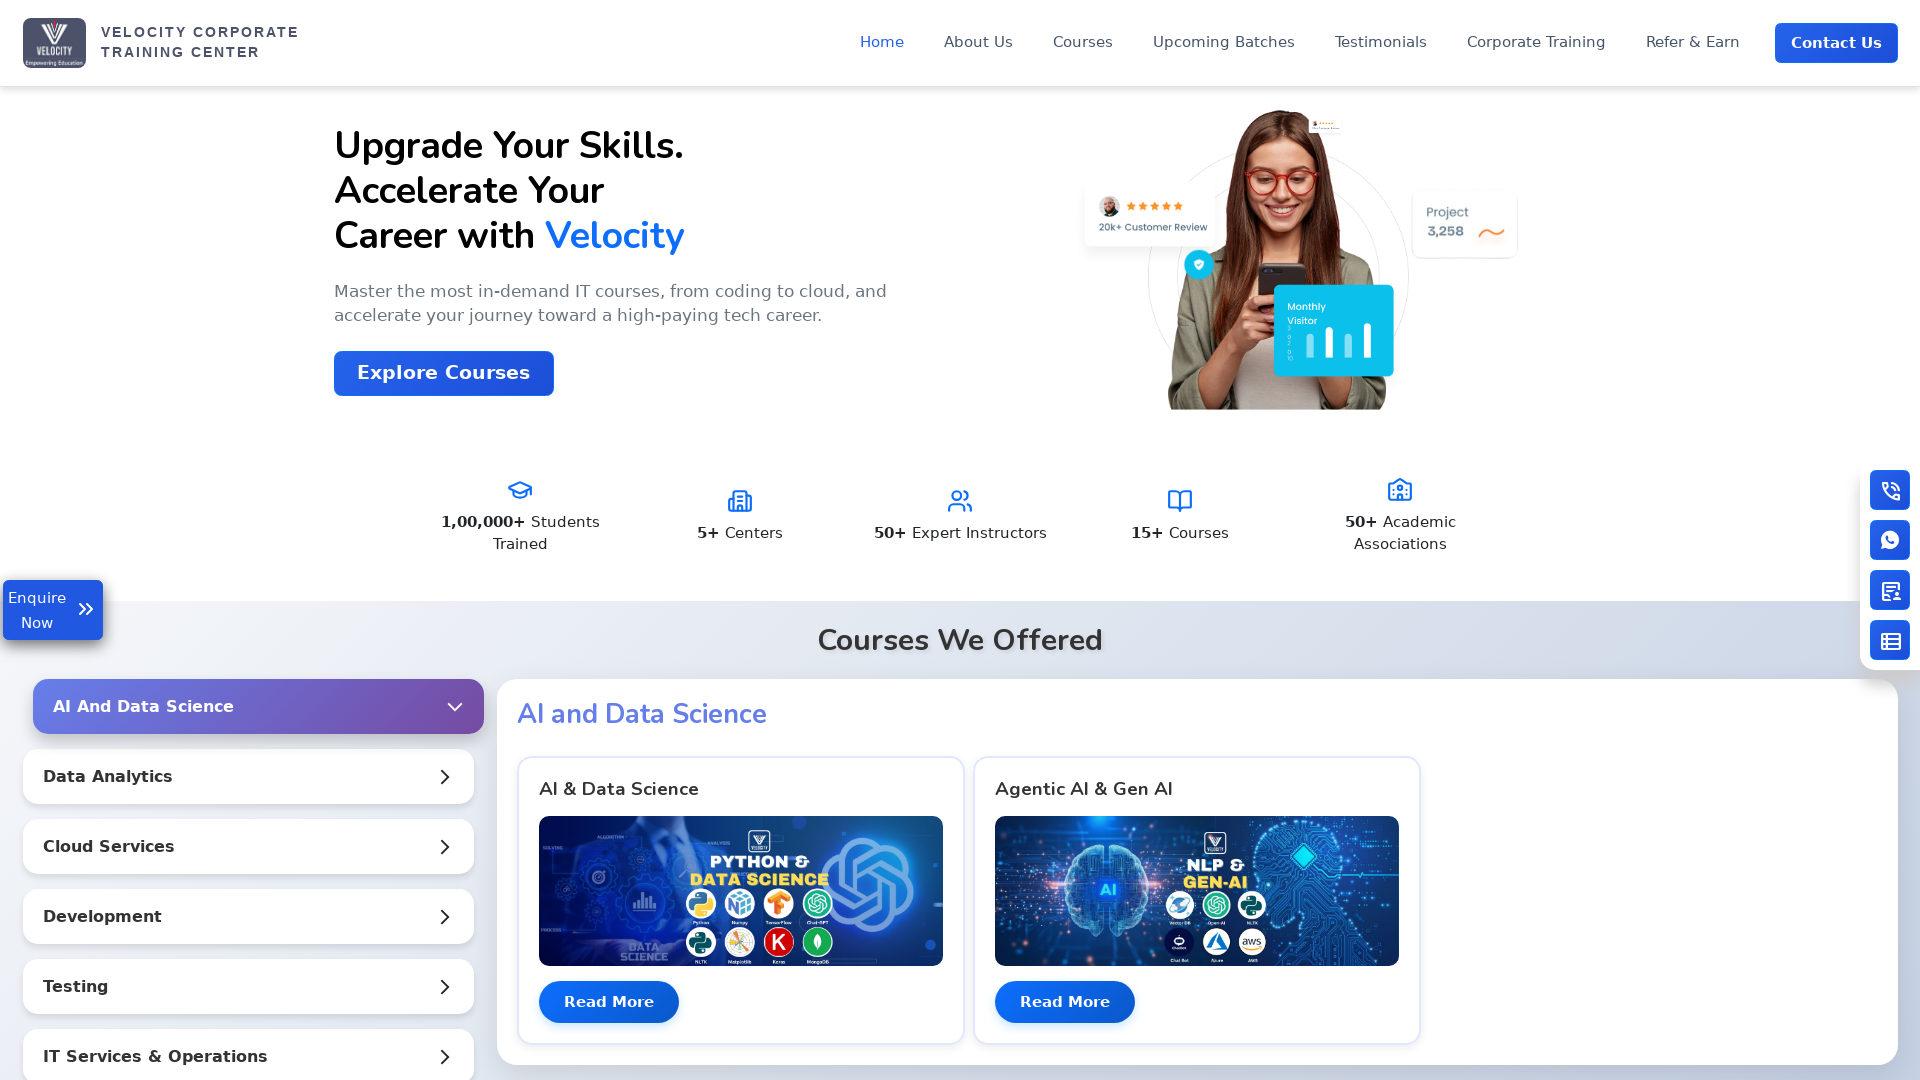

Printed current URL to console
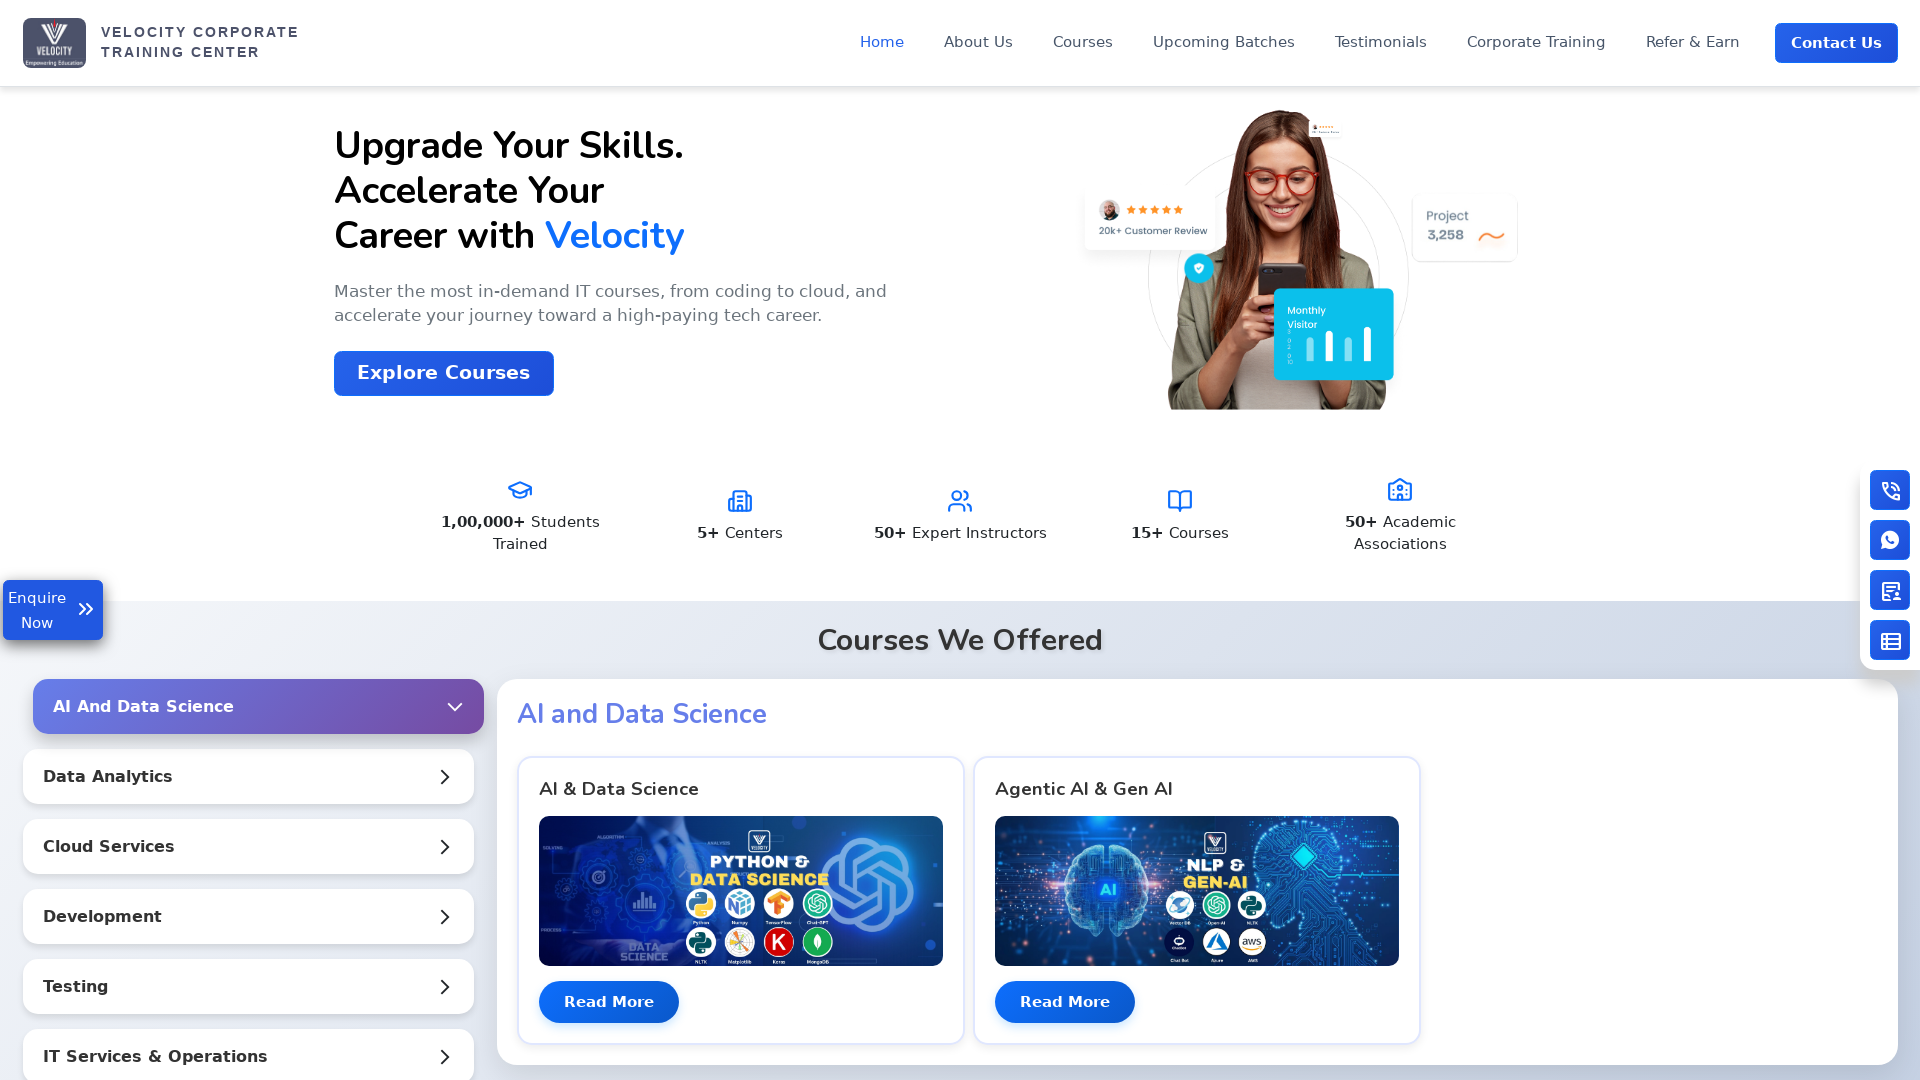

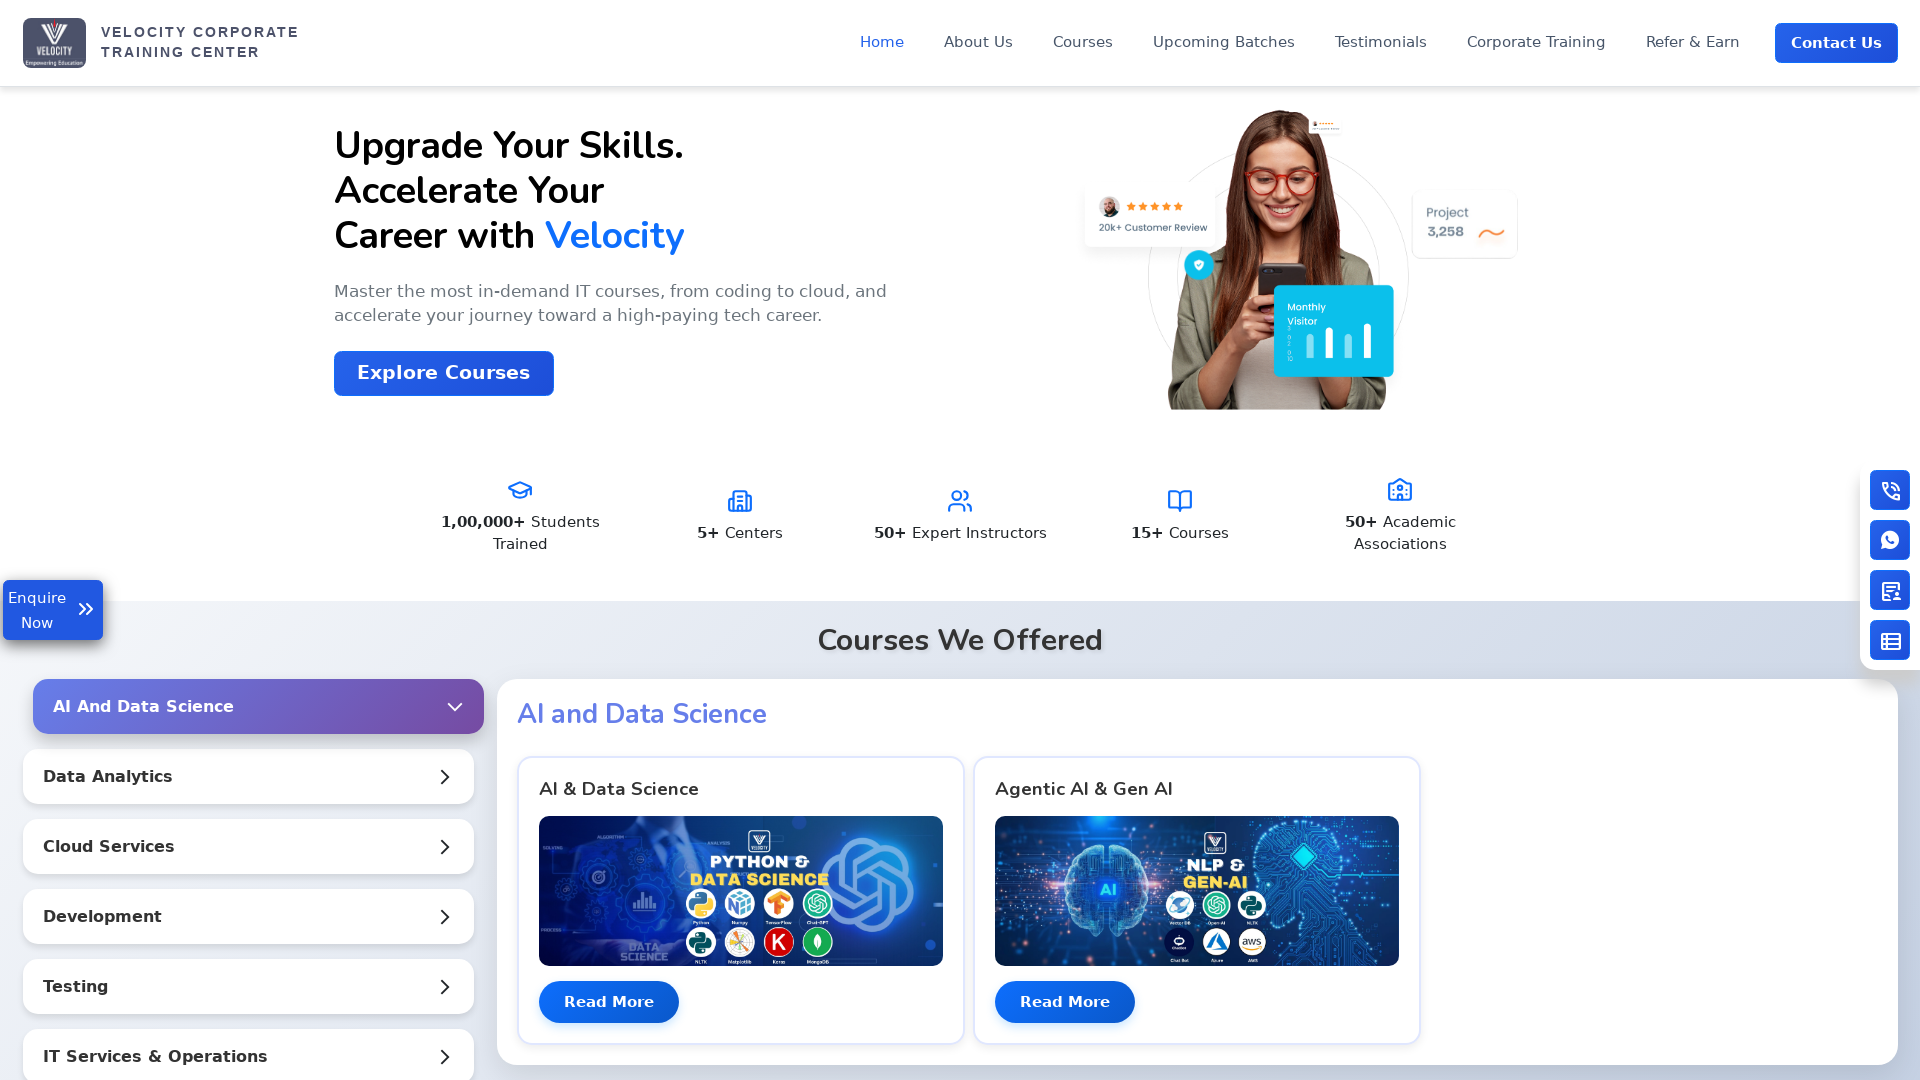